Tests checkbox functionality by clicking the first checkbox and verifying both checkboxes' states

Starting URL: http://the-internet.herokuapp.com/checkboxes

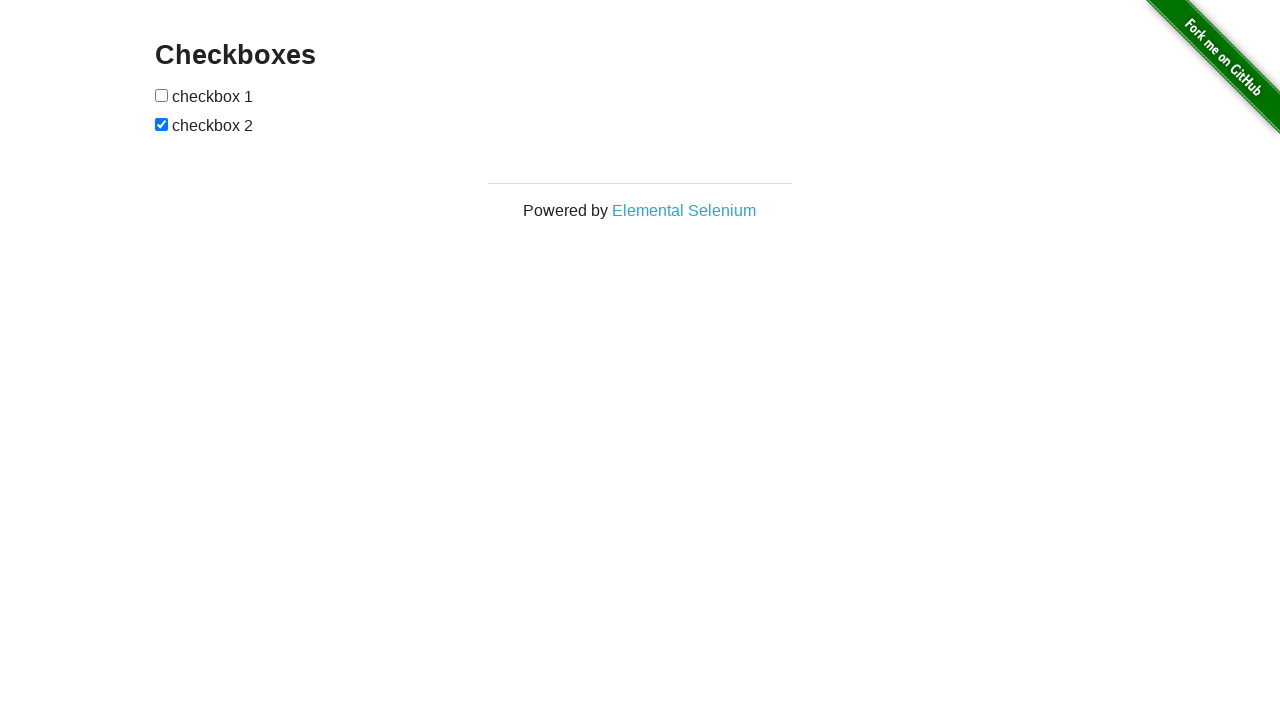

Clicked the first checkbox at (162, 95) on xpath=//form[@id='checkboxes']/input[@type='checkbox'][1]
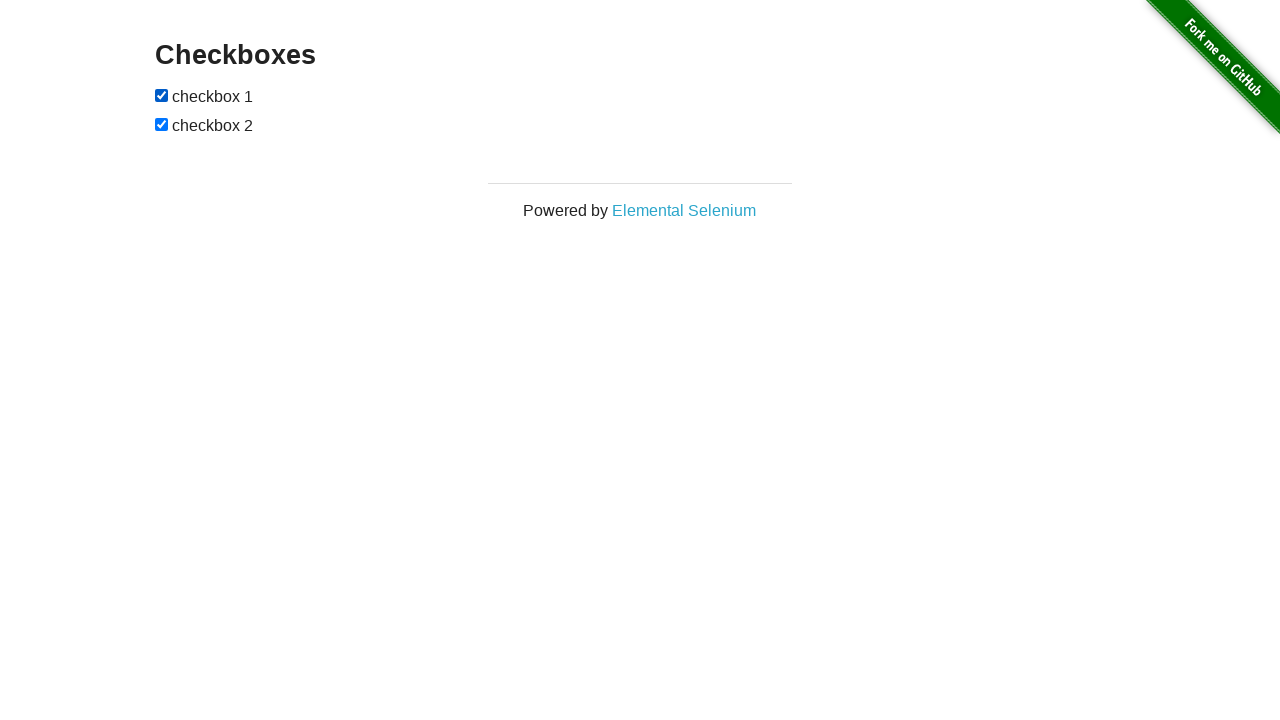

Located the first checkbox element
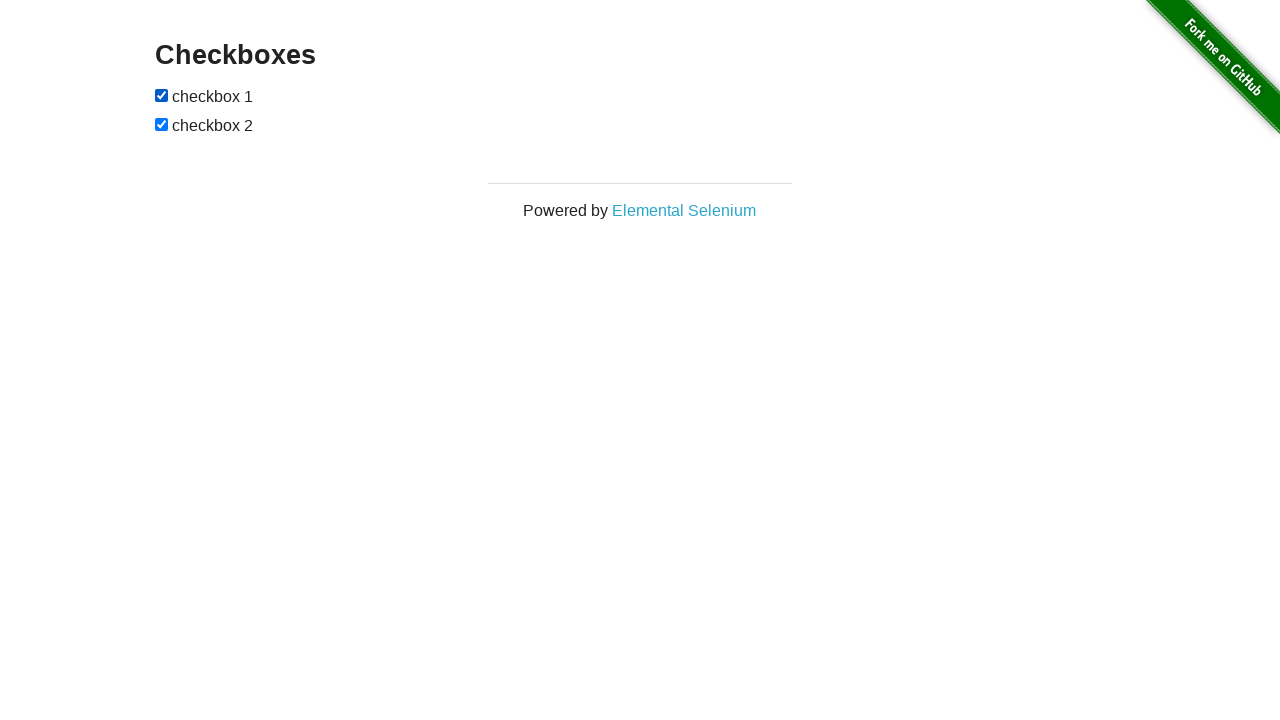

Located the second checkbox element
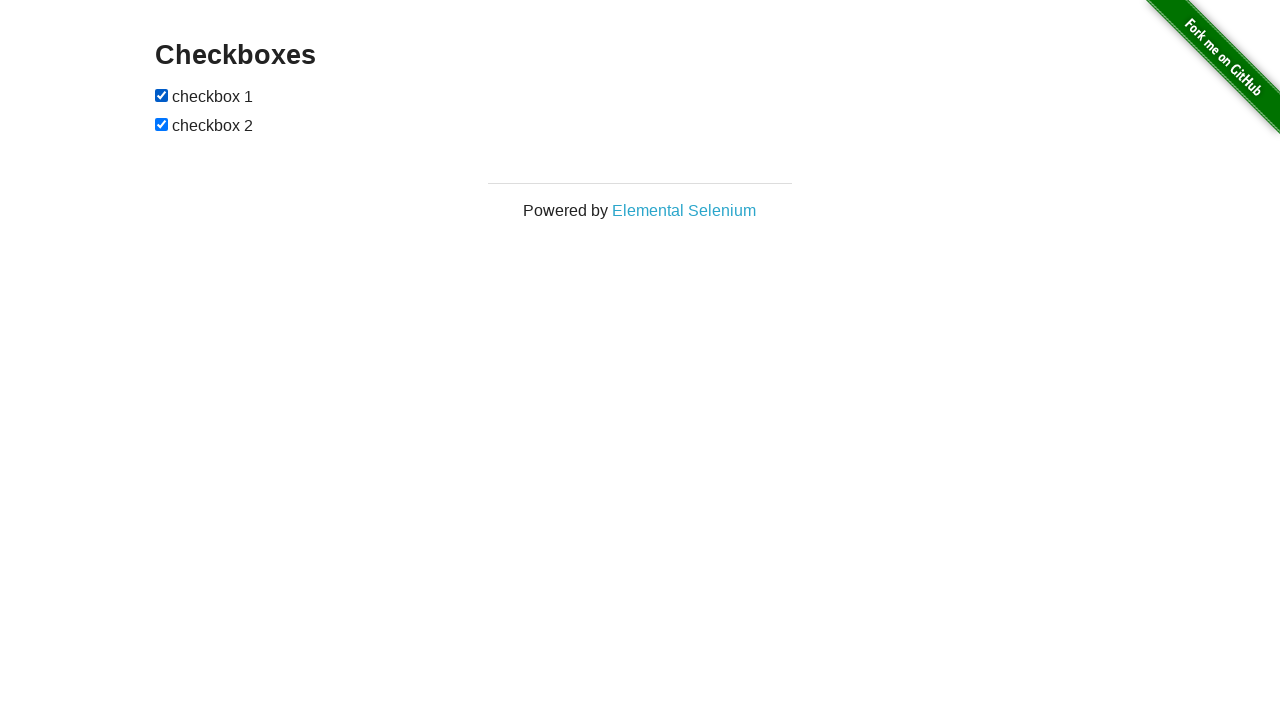

Verified that both checkboxes are selected
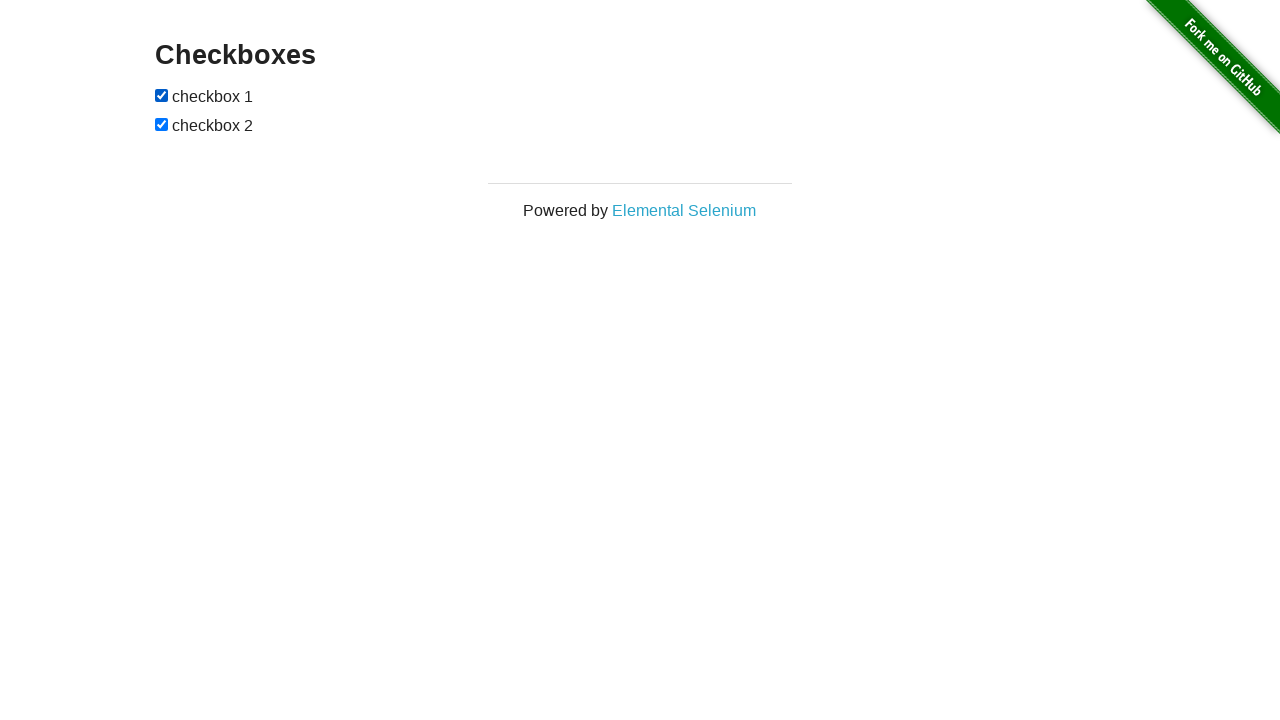

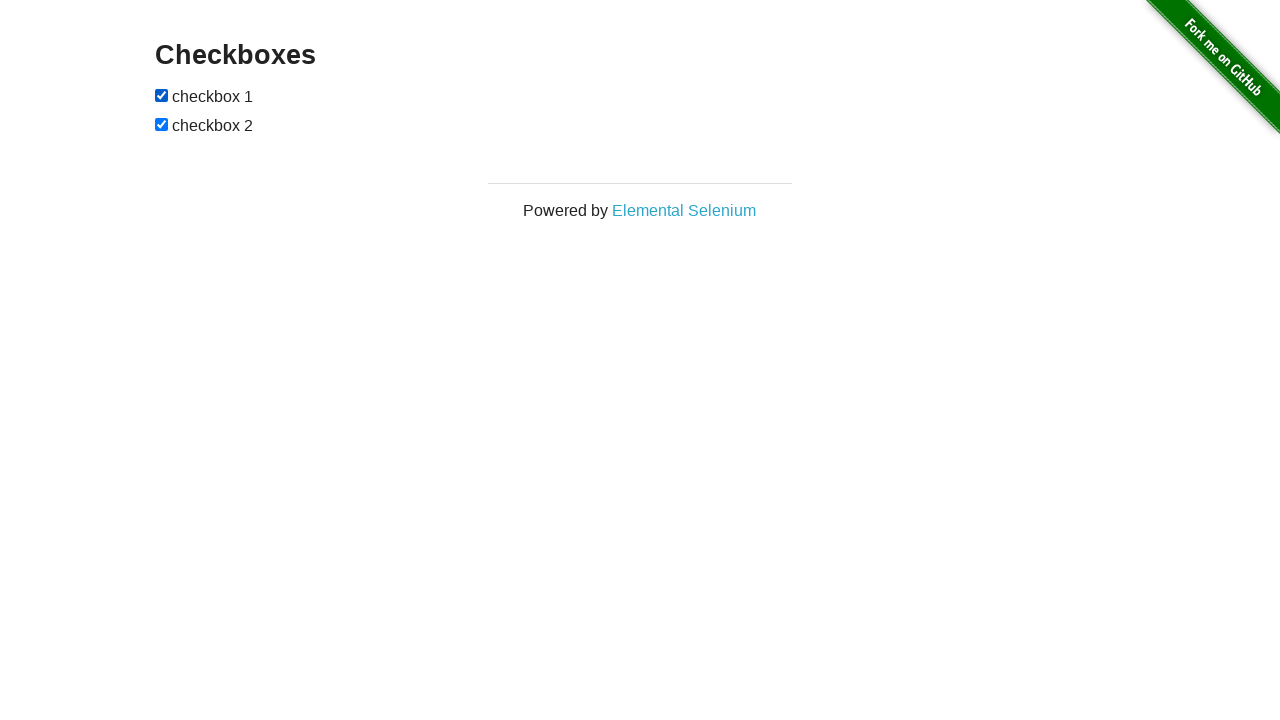